Tests a page with a delayed button by waiting for the verify button to become clickable, clicking it, and verifying a success message appears

Starting URL: http://suninjuly.github.io/wait2.html

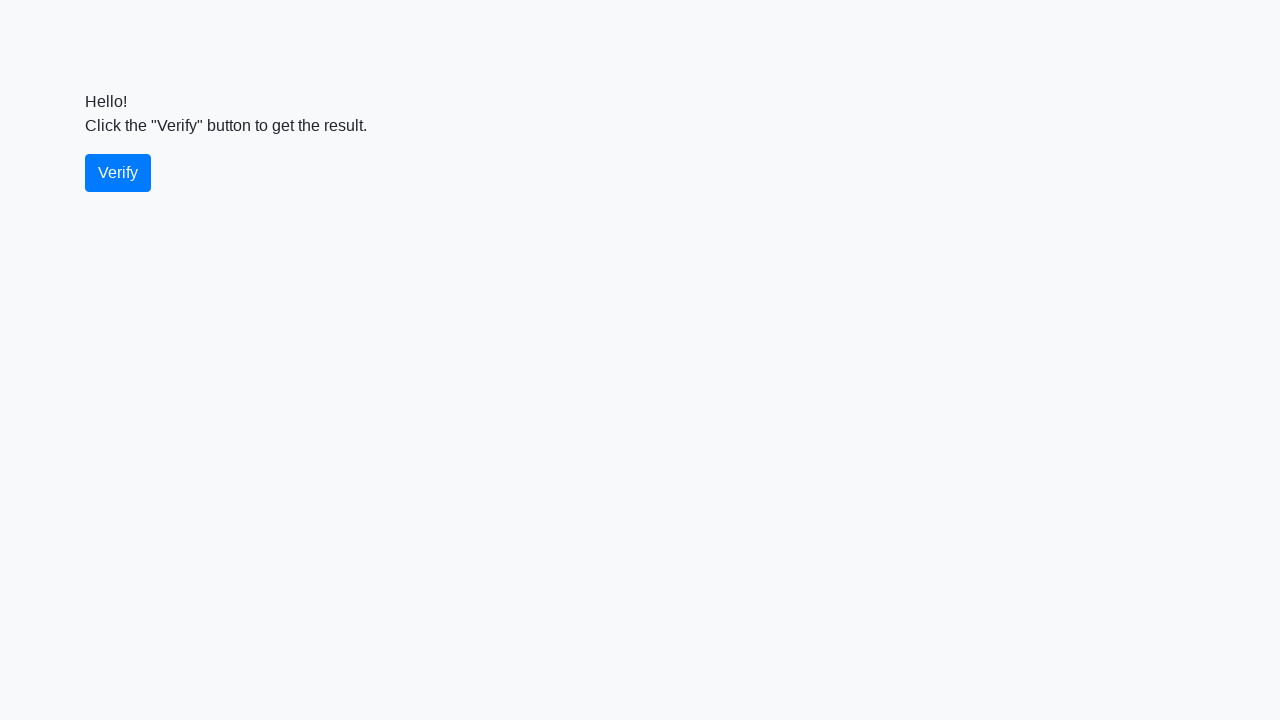

Waited for verify button to become visible
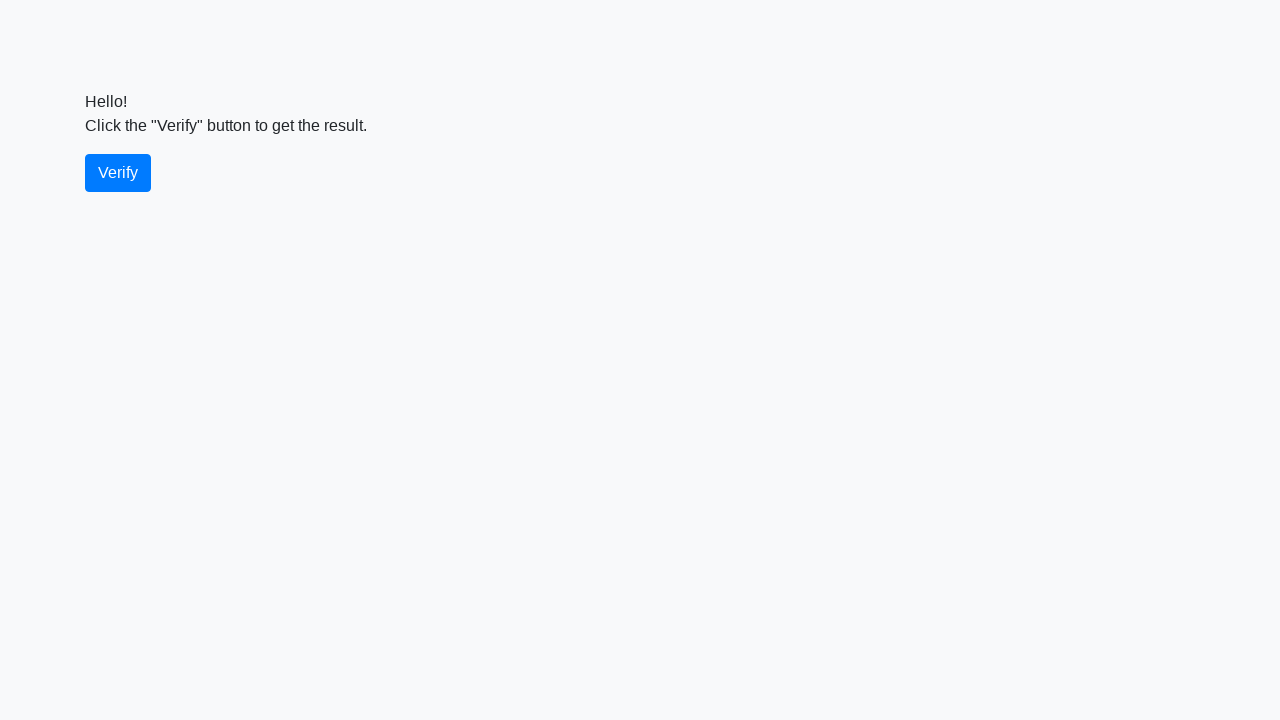

Clicked the verify button at (118, 173) on #verify
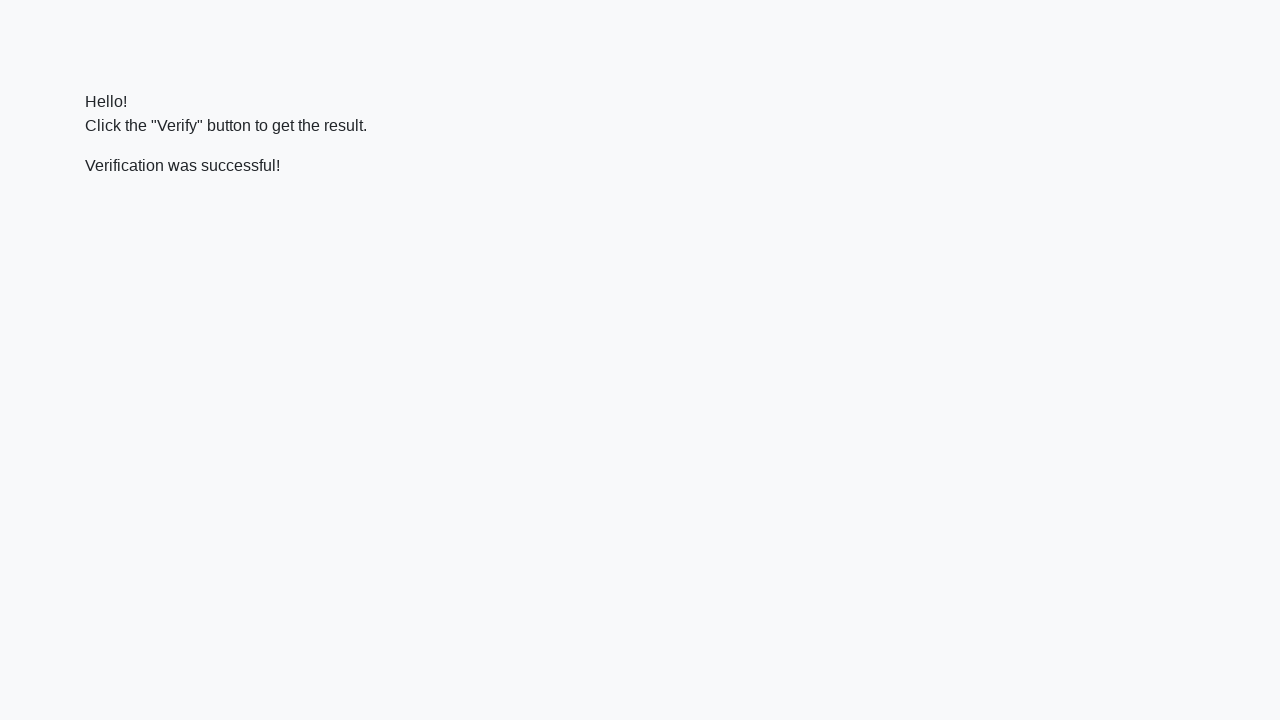

Located the verify message element
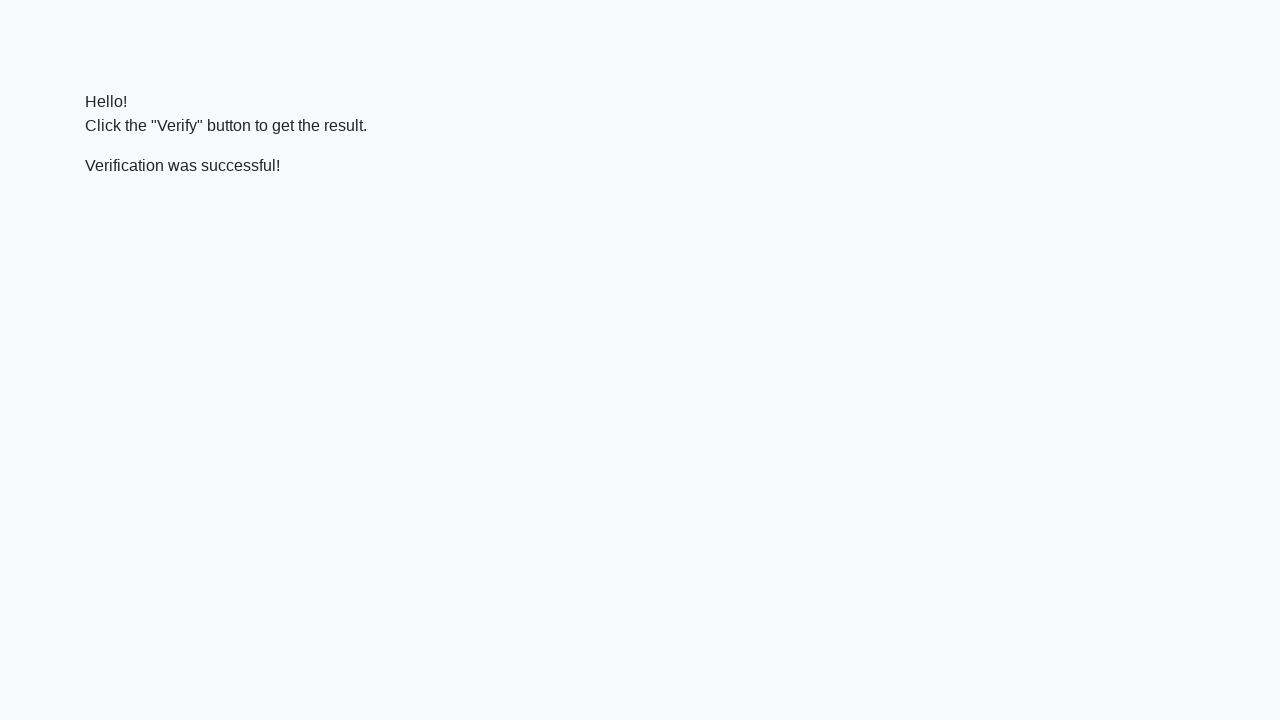

Waited for success message to become visible
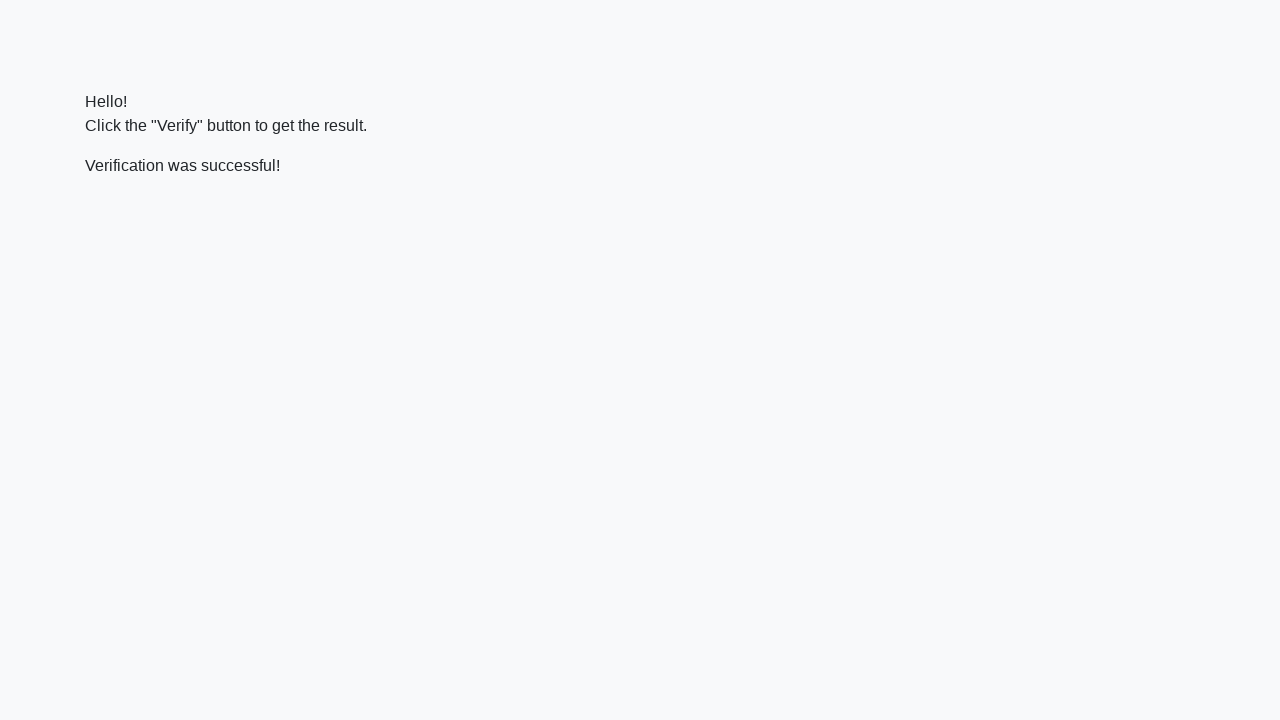

Verified that 'successful' text is present in the message
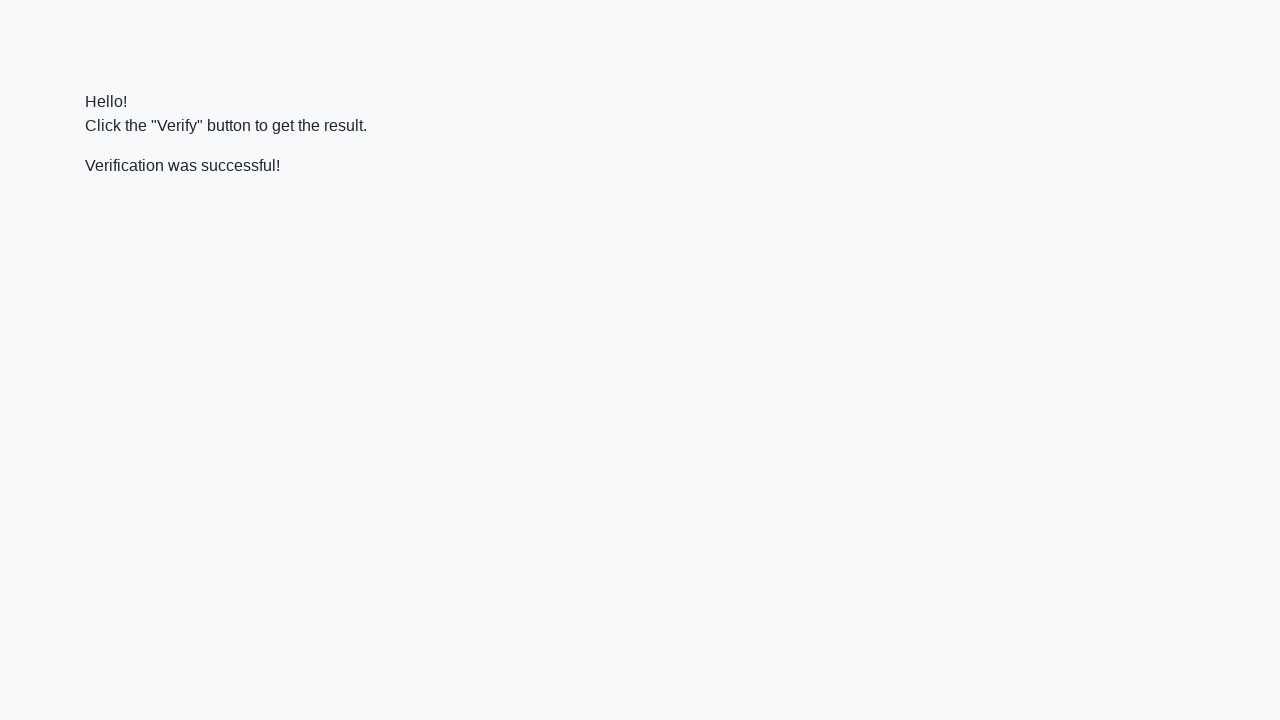

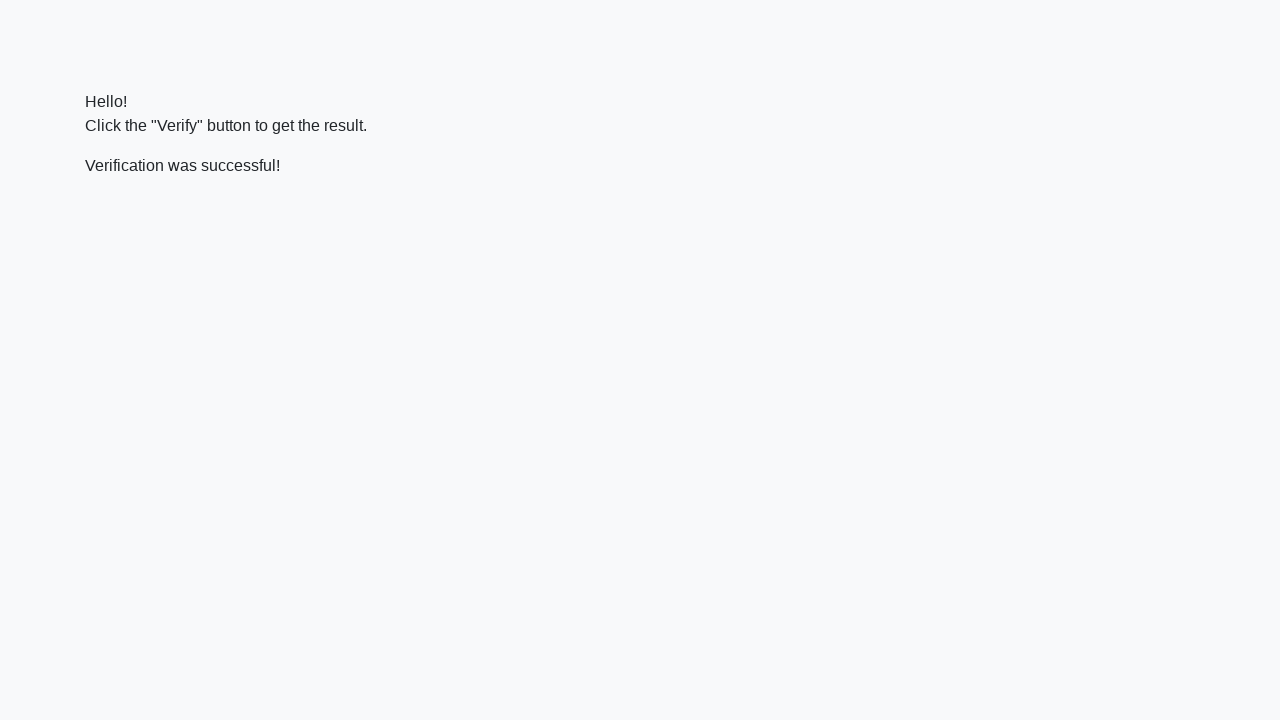